Tests the date input by clicking and entering a date value

Starting URL: https://bonigarcia.dev/selenium-webdriver-java/web-form.html

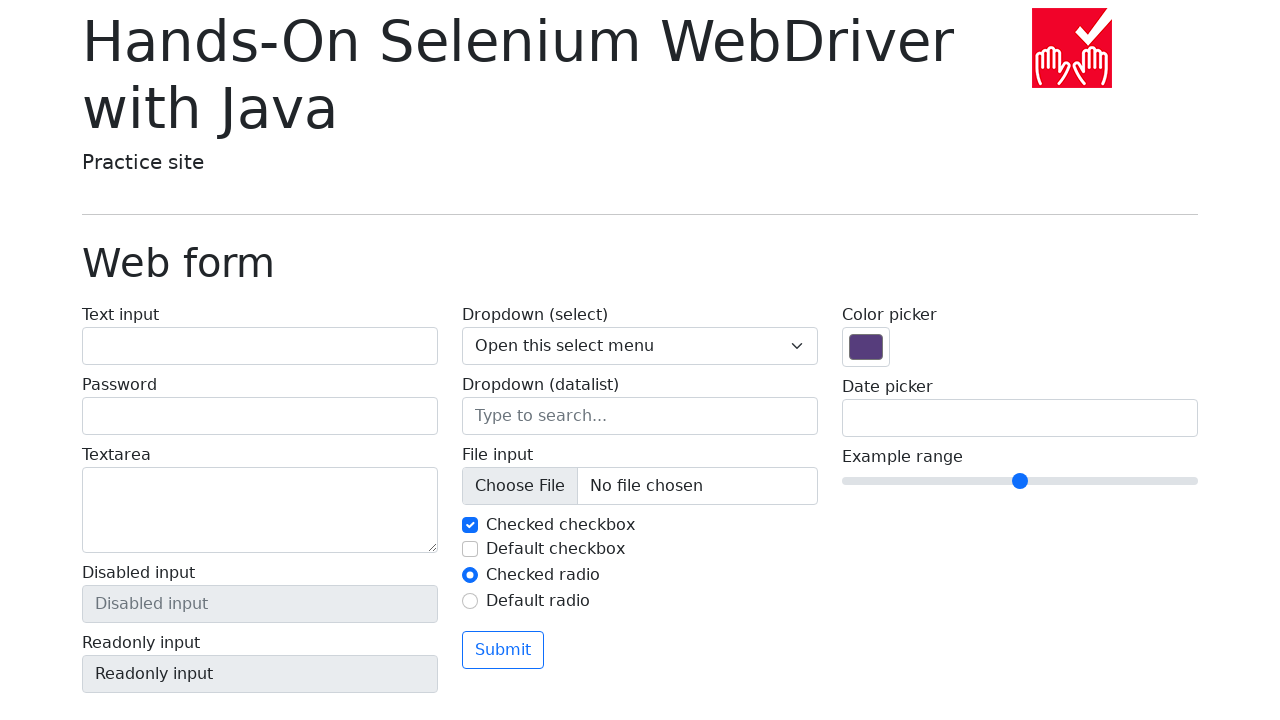

Clicked on the date input field at (1020, 418) on input[name='my-date']
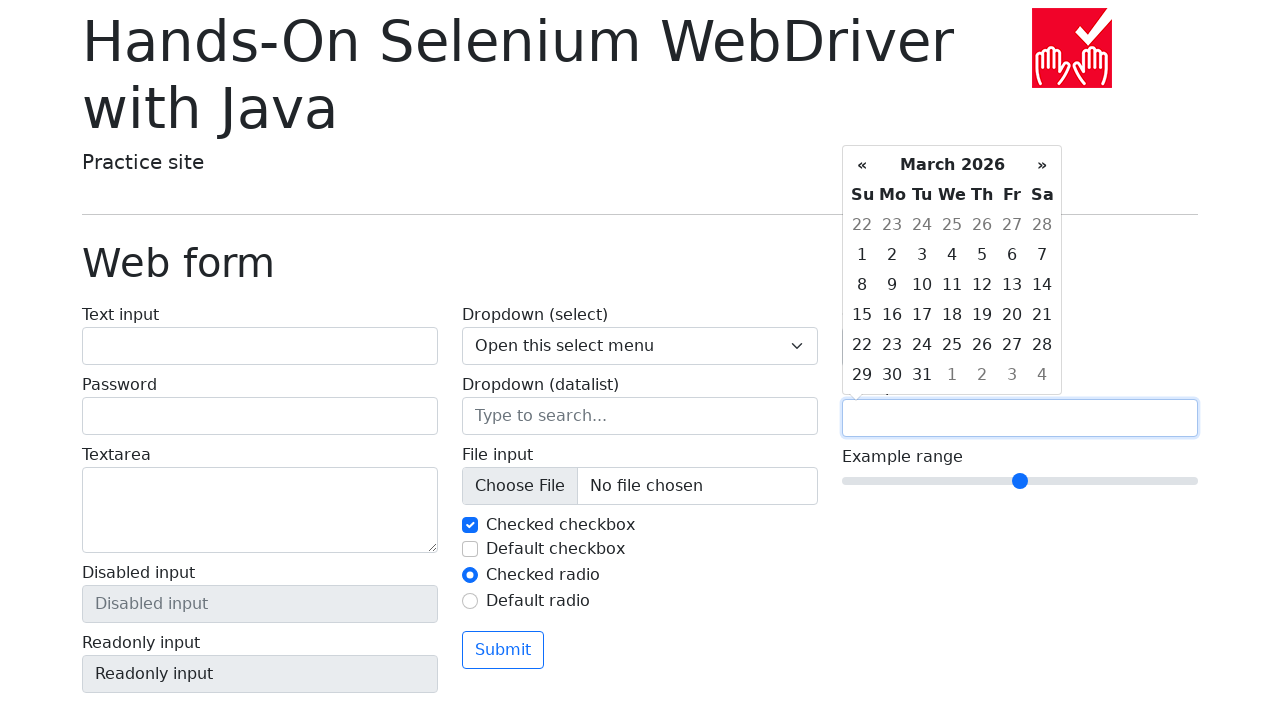

Filled date input field with '2025-03-18' on input[name='my-date']
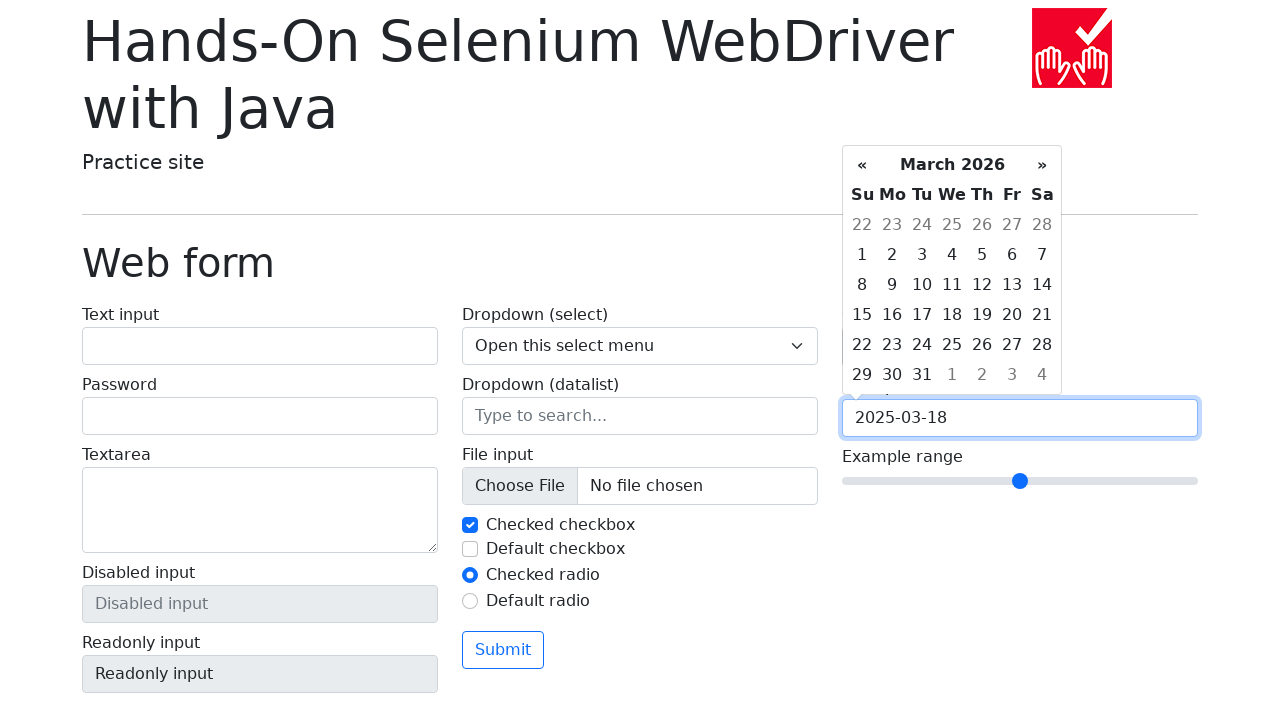

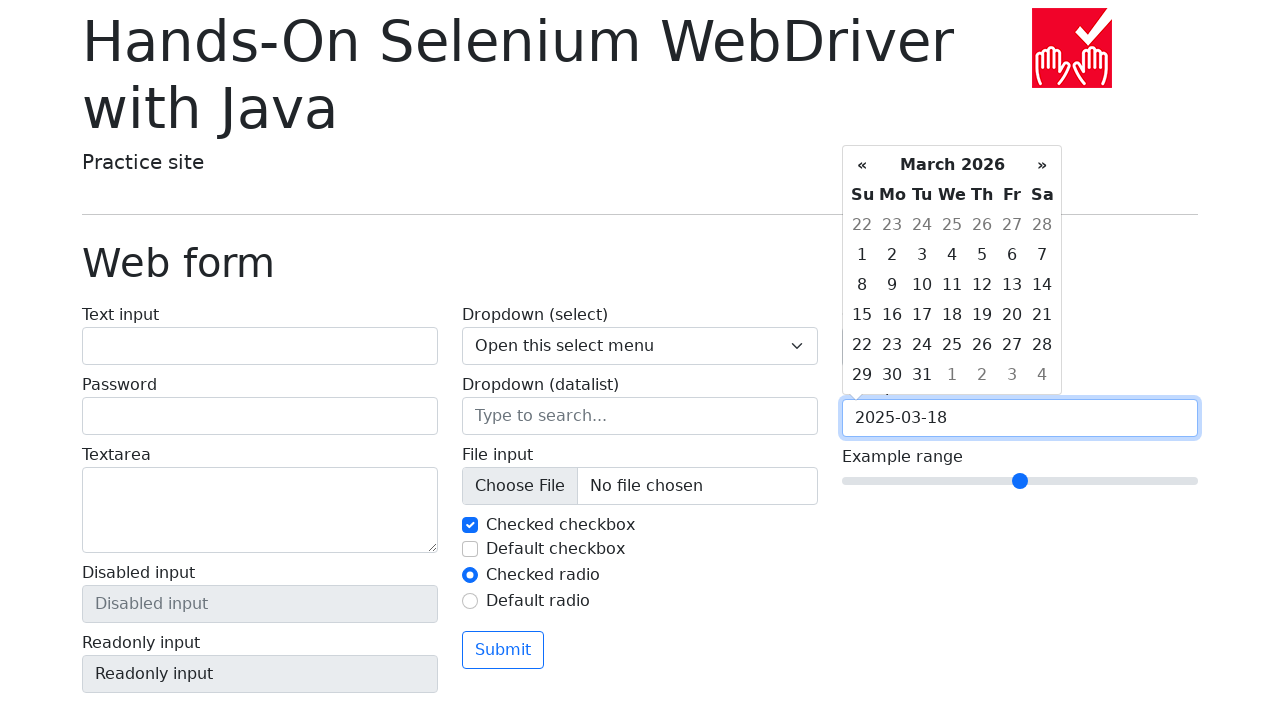